Tests ReactJS Semantic UI editable/searchable dropdown by typing "Algeria" and selecting it.

Starting URL: https://react.semantic-ui.com/maximize/dropdown-example-search-selection/

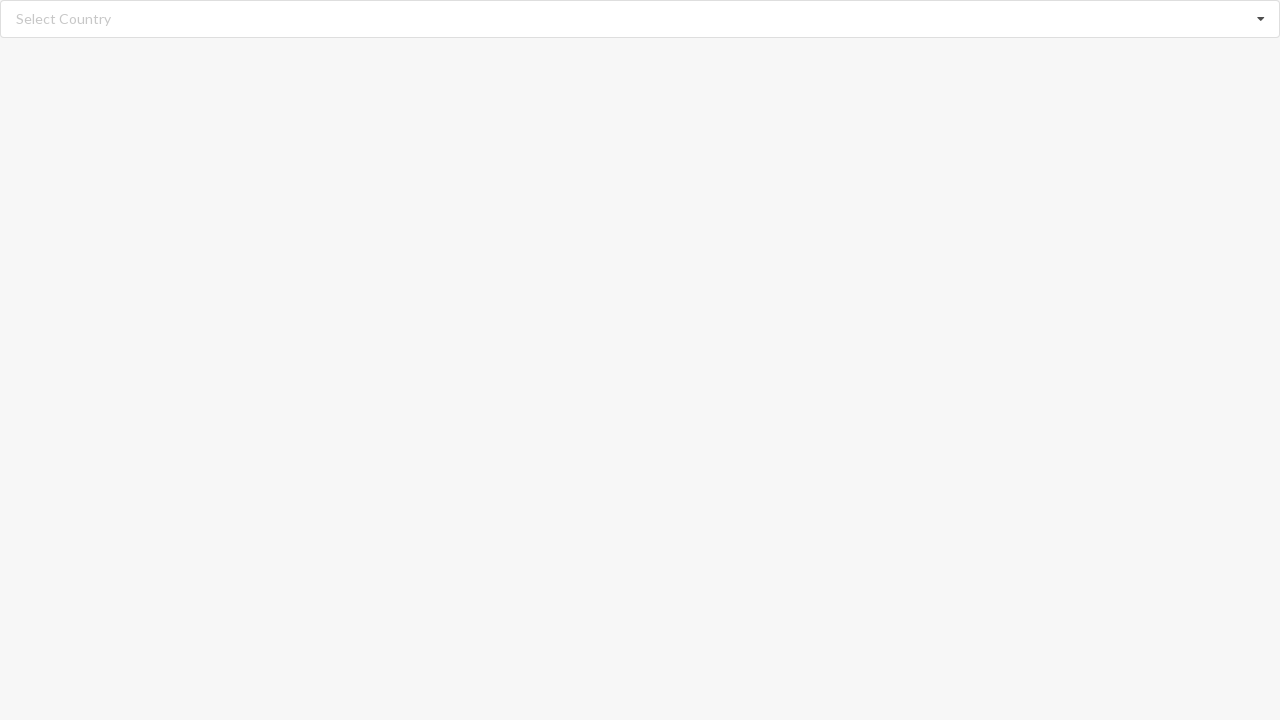

Clicked dropdown icon to expand the ReactJS Semantic UI dropdown at (1261, 19) on i.dropdown.icon
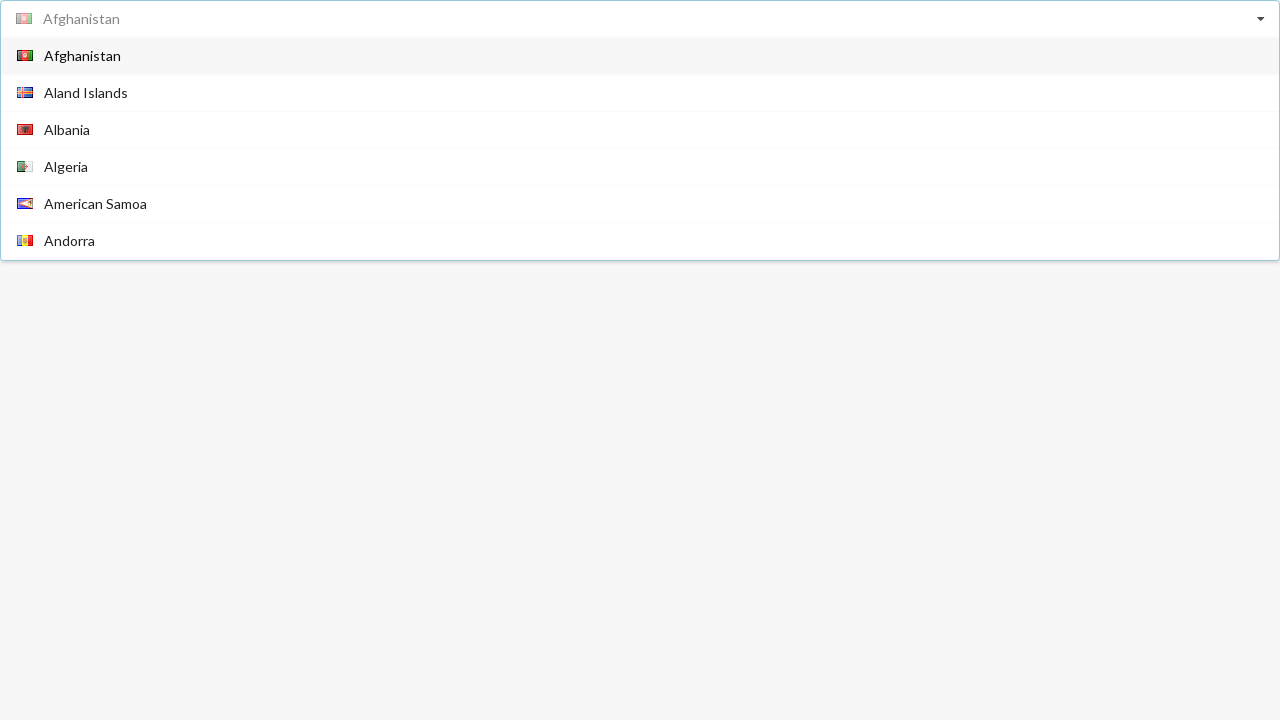

Typed 'Algeria' into the searchable dropdown input field on input.search
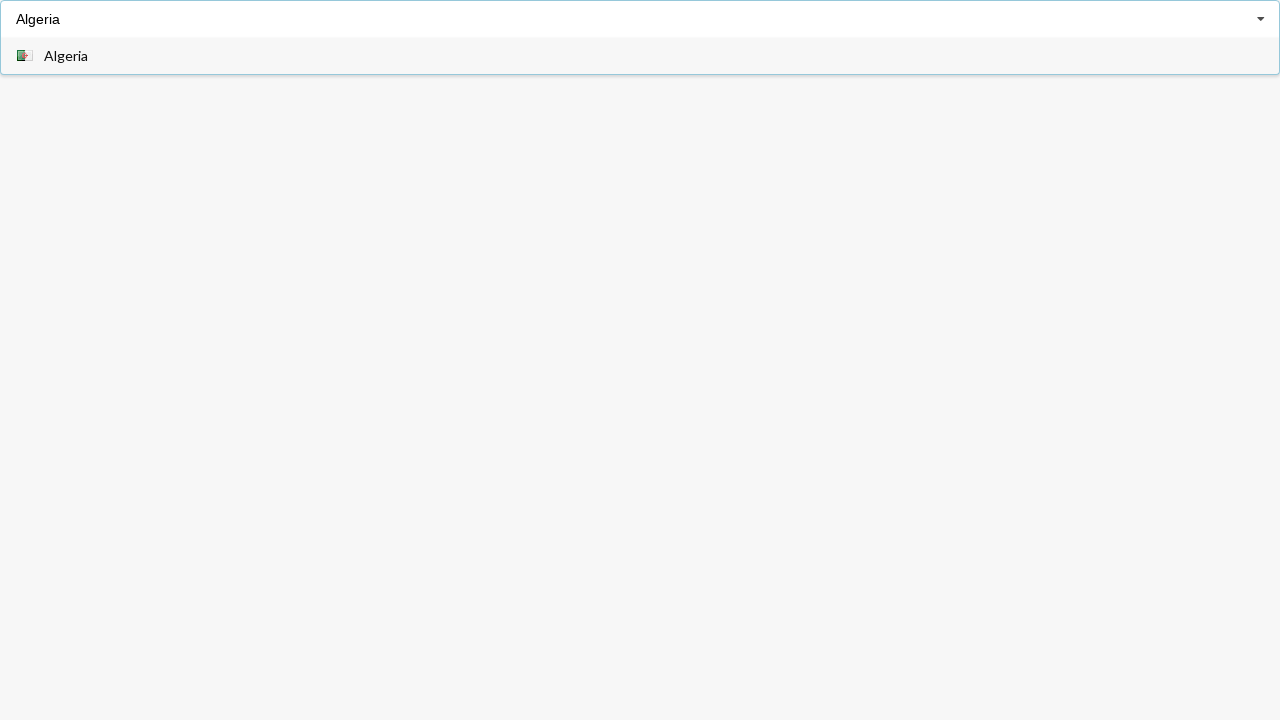

Pressed Enter to select 'Algeria' from the dropdown options on input.search
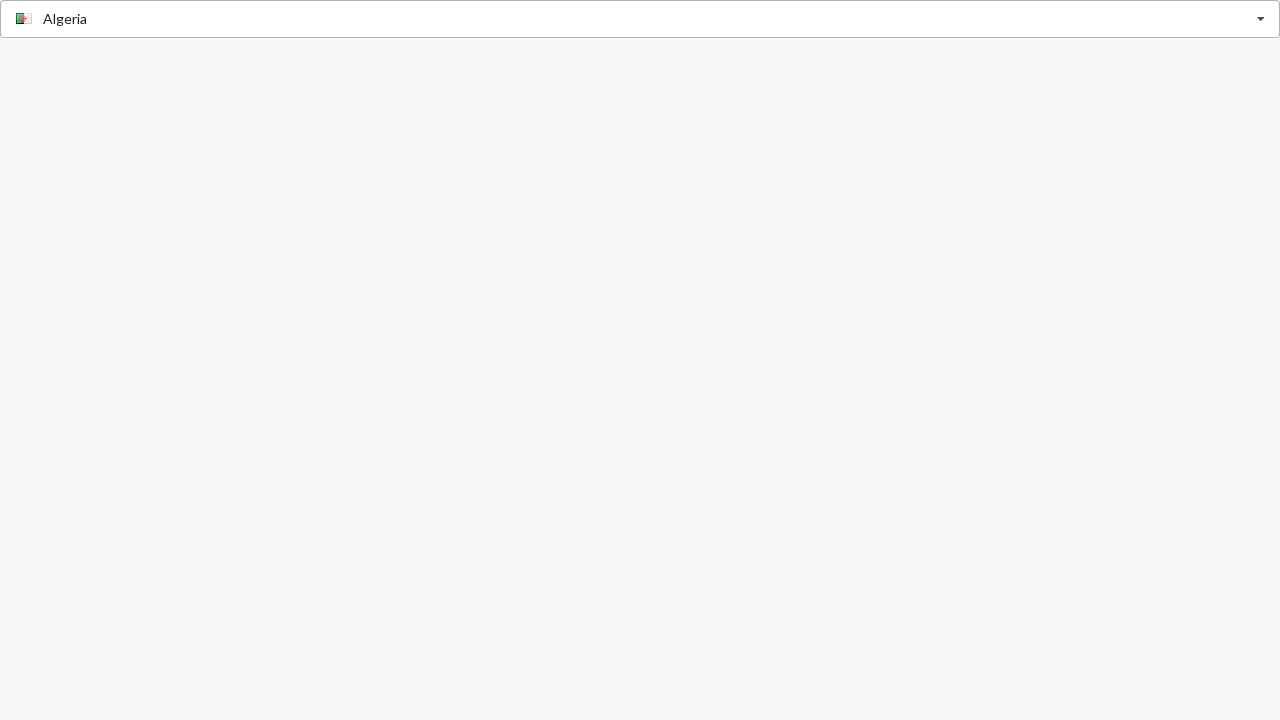

Verified that 'Algeria' was successfully selected and displayed in the alert
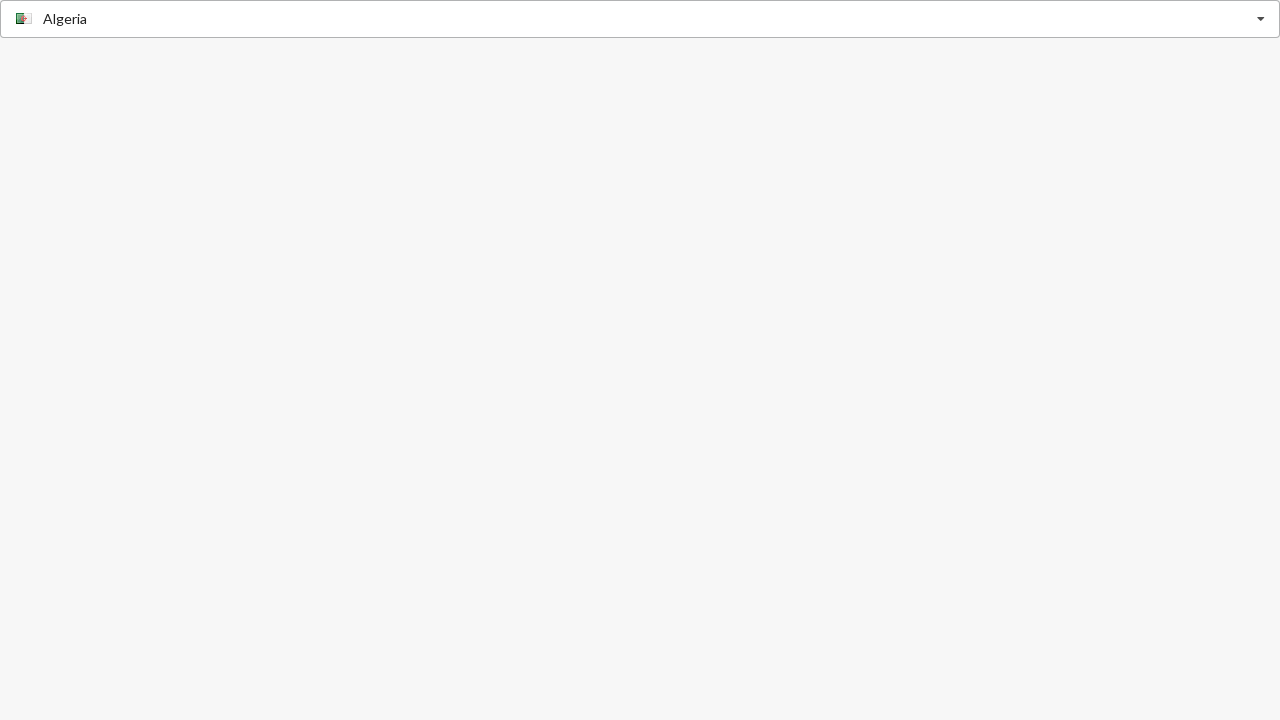

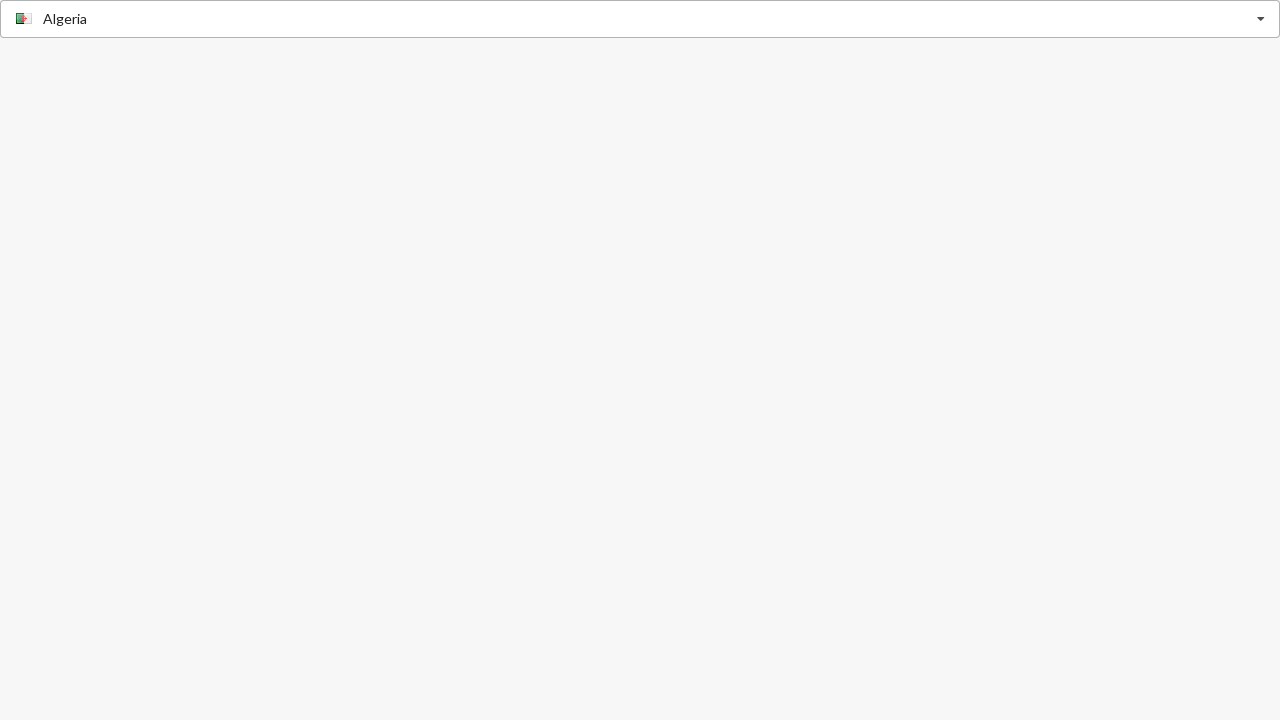